Tests dynamic loading by clicking a button and verifying the loaded content displays "Hello World"

Starting URL: http://the-internet.herokuapp.com/dynamic_loading/2

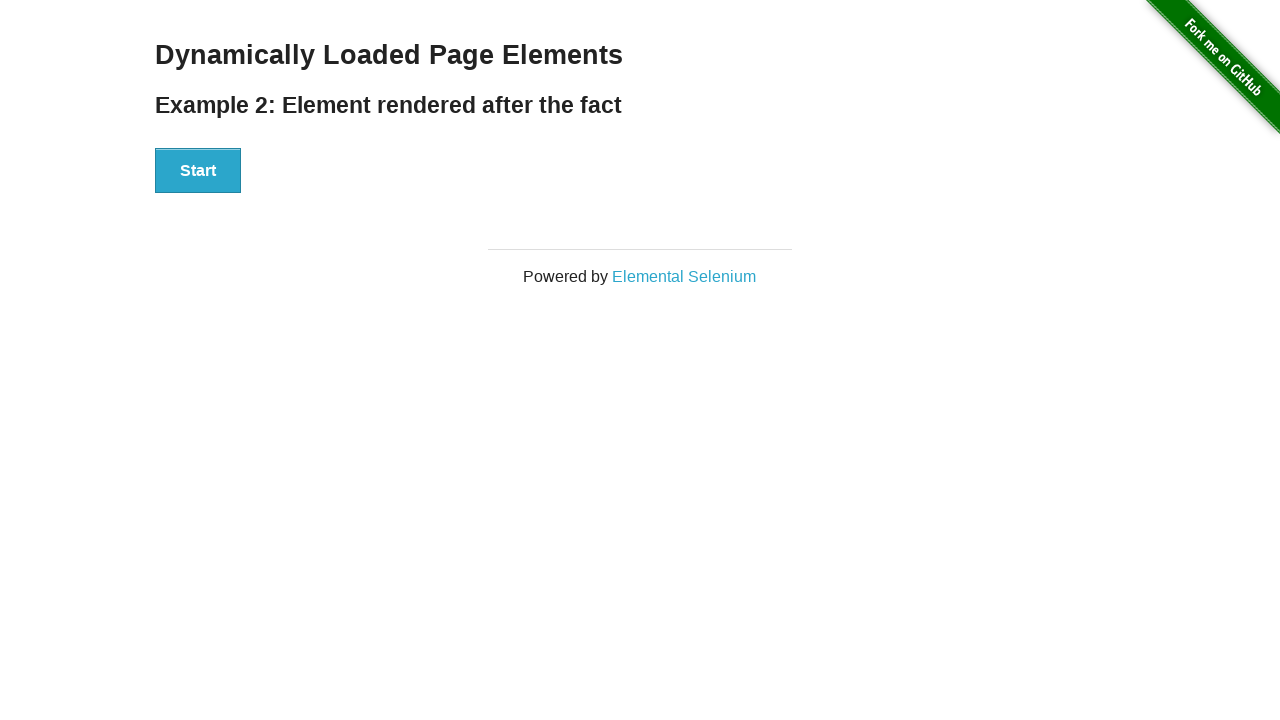

Clicked start button to initiate dynamic loading at (198, 171) on xpath=//div[@id='start']/button
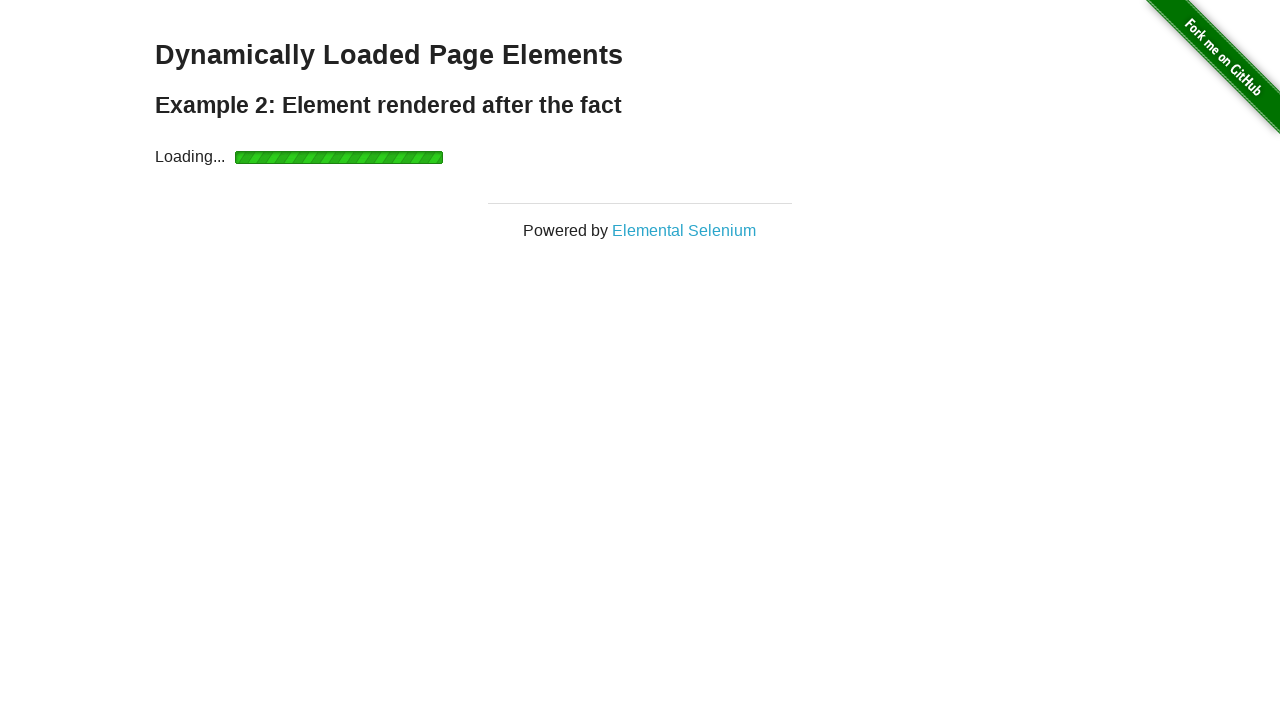

Waited for finish element (h4) to become visible
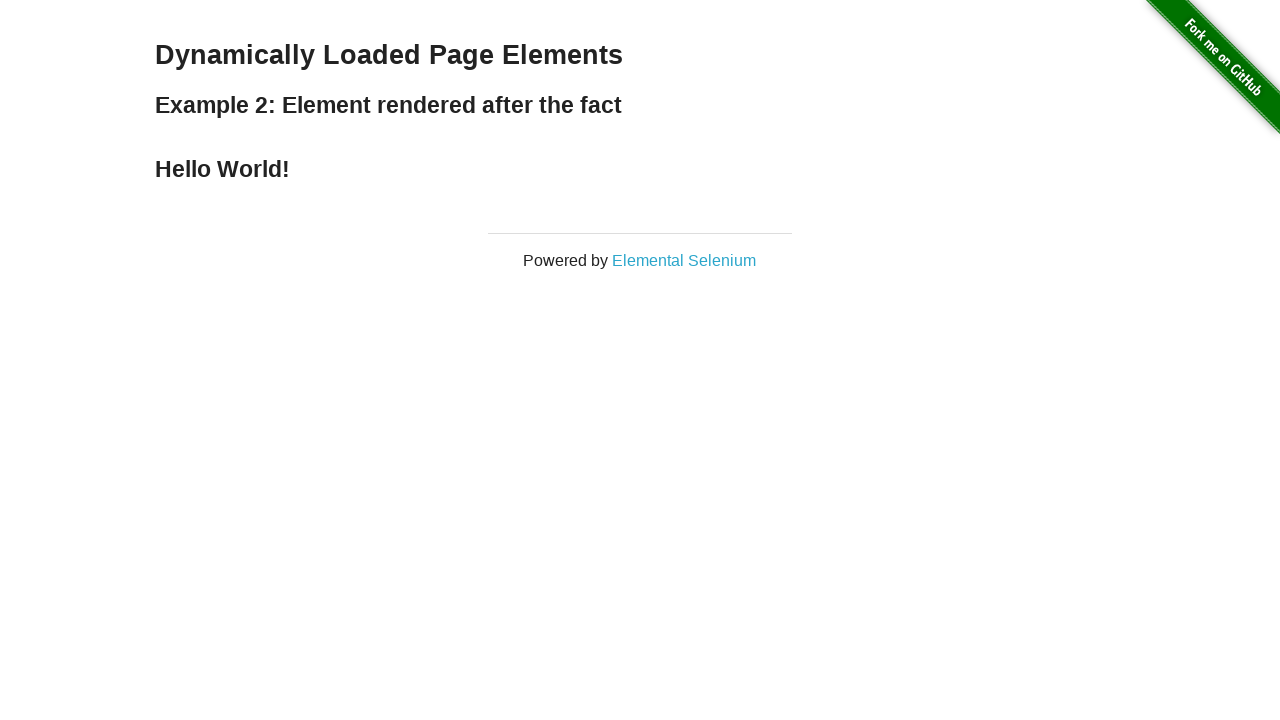

Retrieved text content from finish element
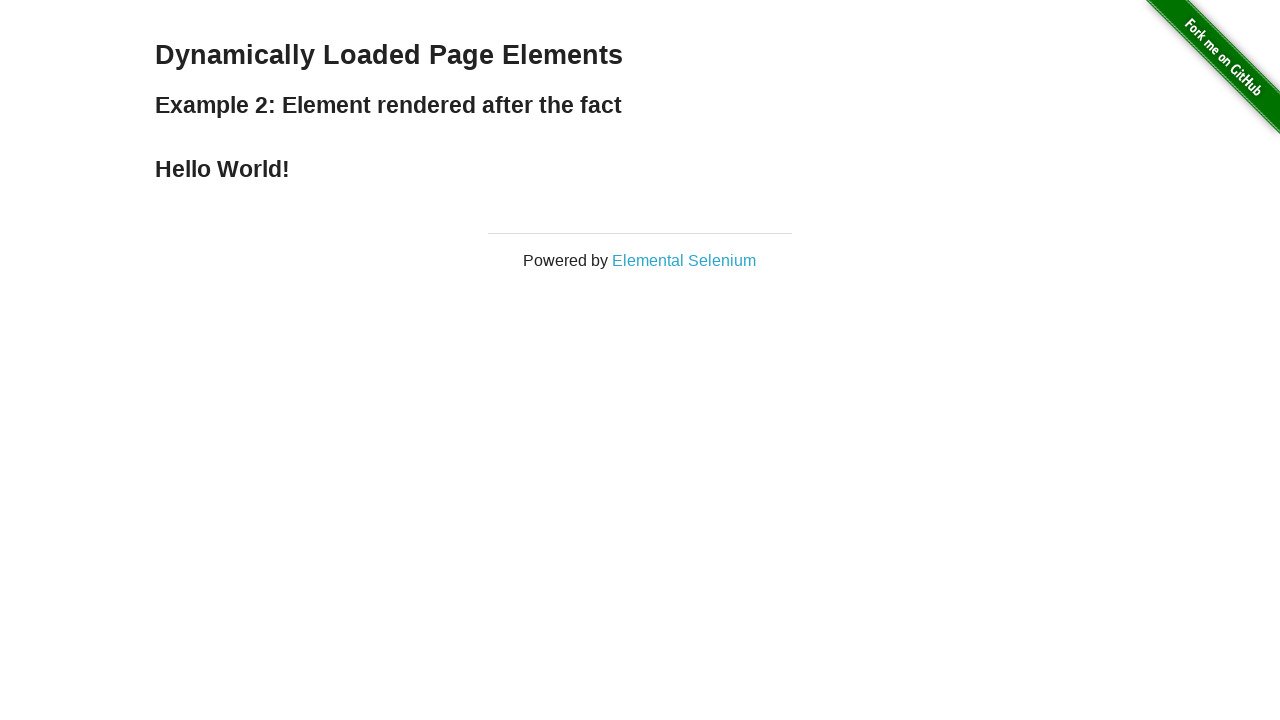

Verified that loaded content displays 'Hello World!' text
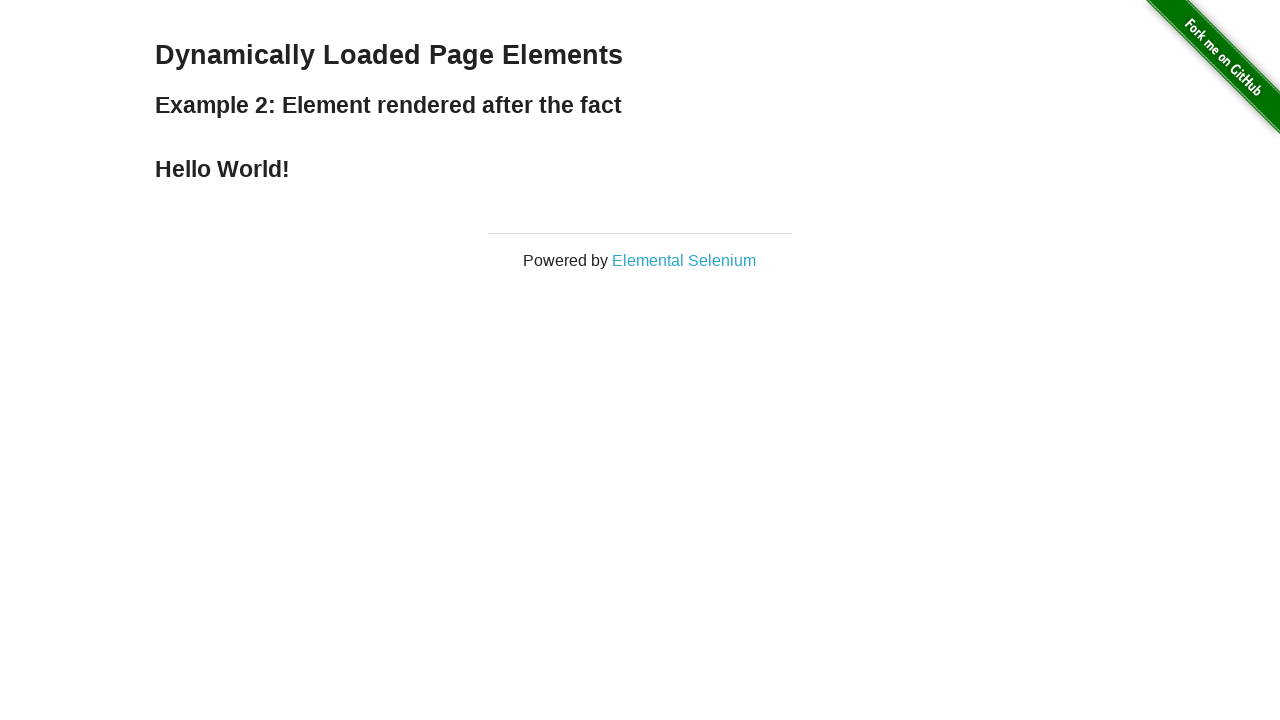

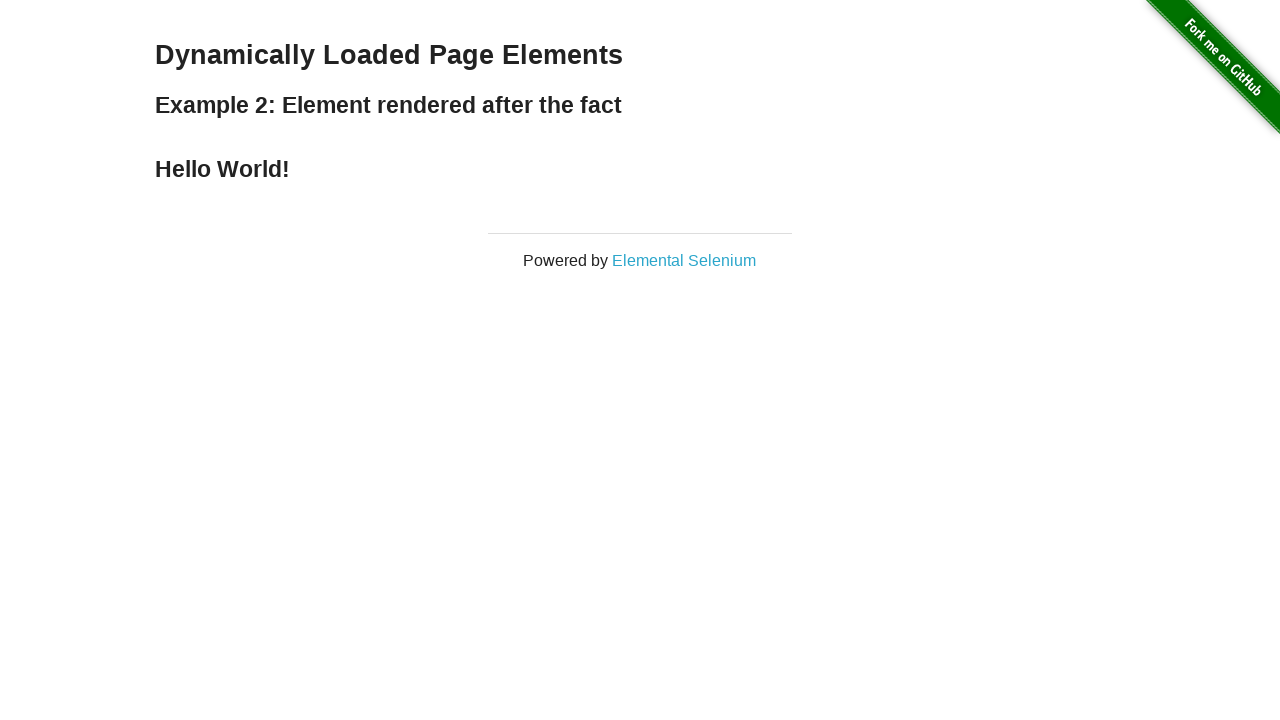